Tests that all registration form fields are present with correct placeholders

Starting URL: http://speak-ukrainian.eastus2.cloudapp.azure.com/dev/

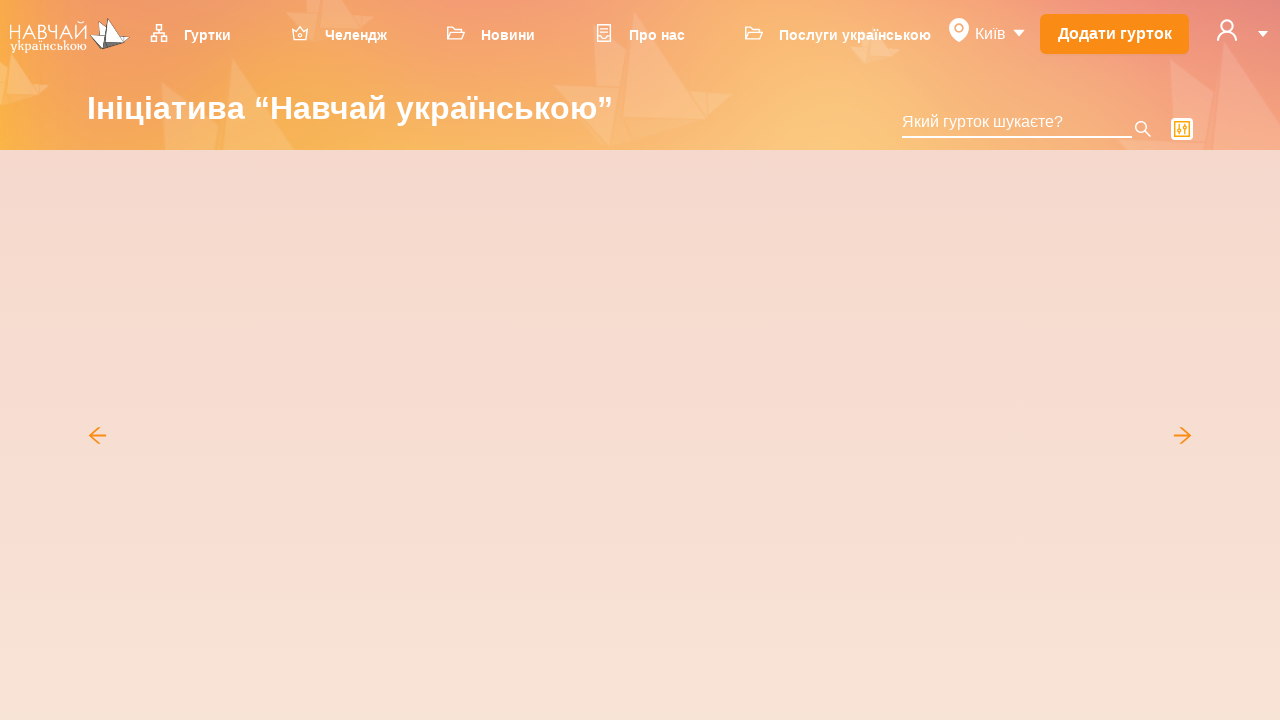

Clicked user icon to open dropdown menu at (1227, 30) on svg[data-icon='user']
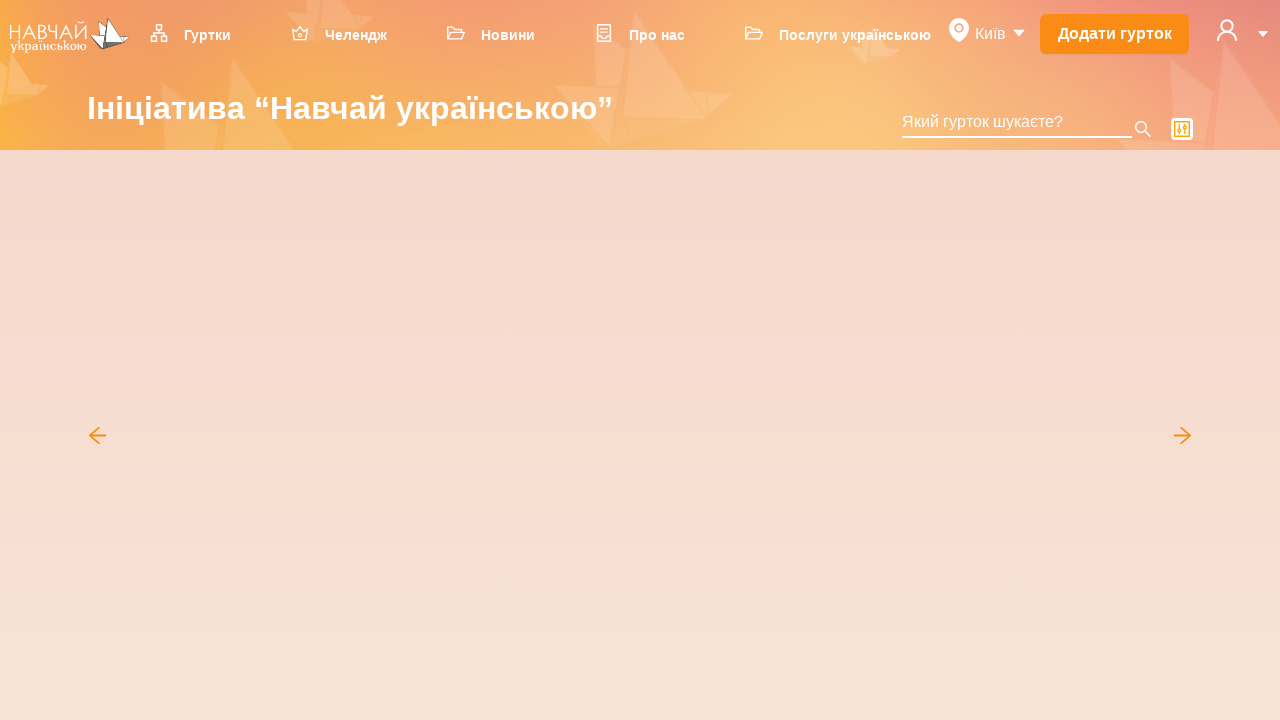

Dropdown menu became visible
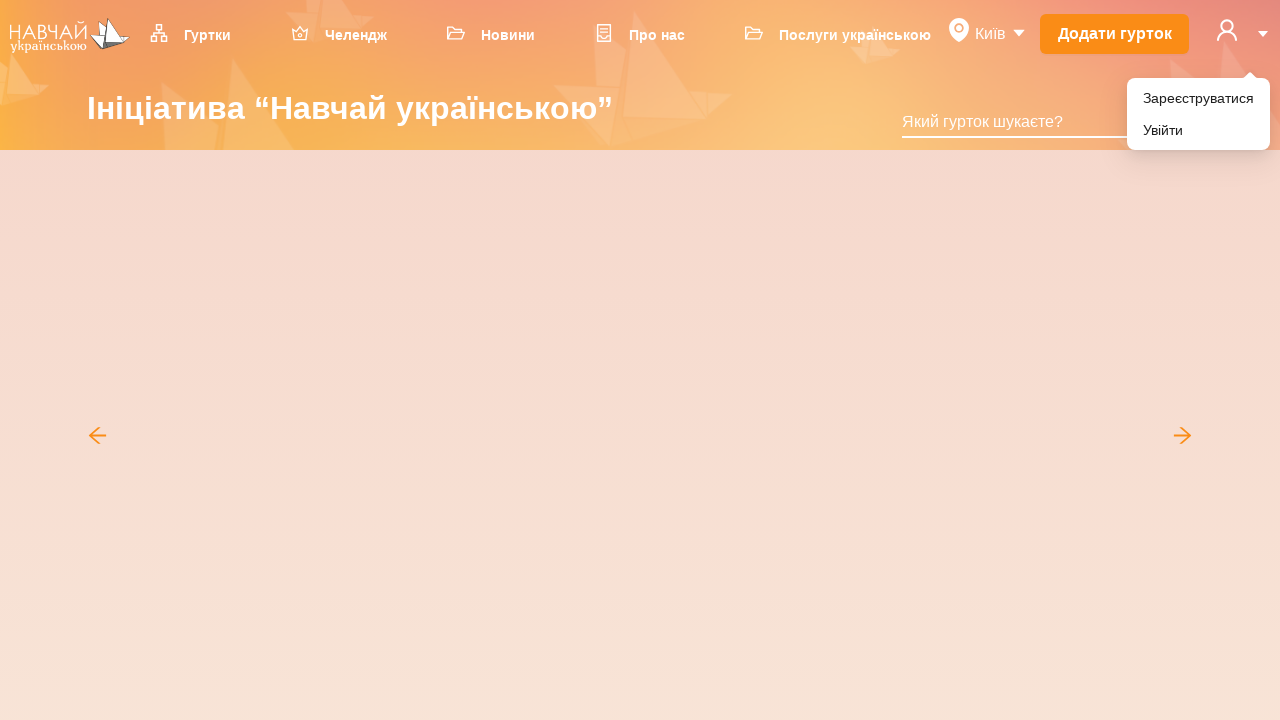

Clicked 'Зареєструватися' (Register) menu item at (1198, 98) on xpath=//li[@role='menuitem']//div[text()='Зареєструватися']
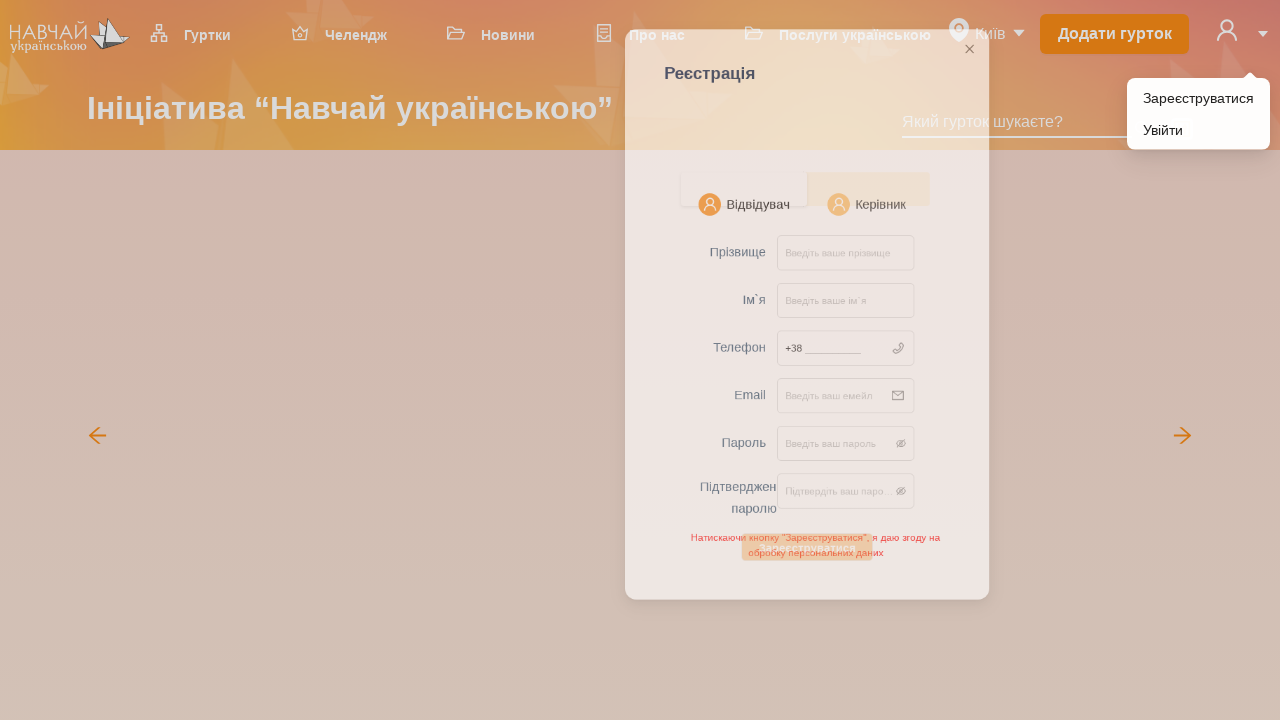

Registration modal opened and became visible
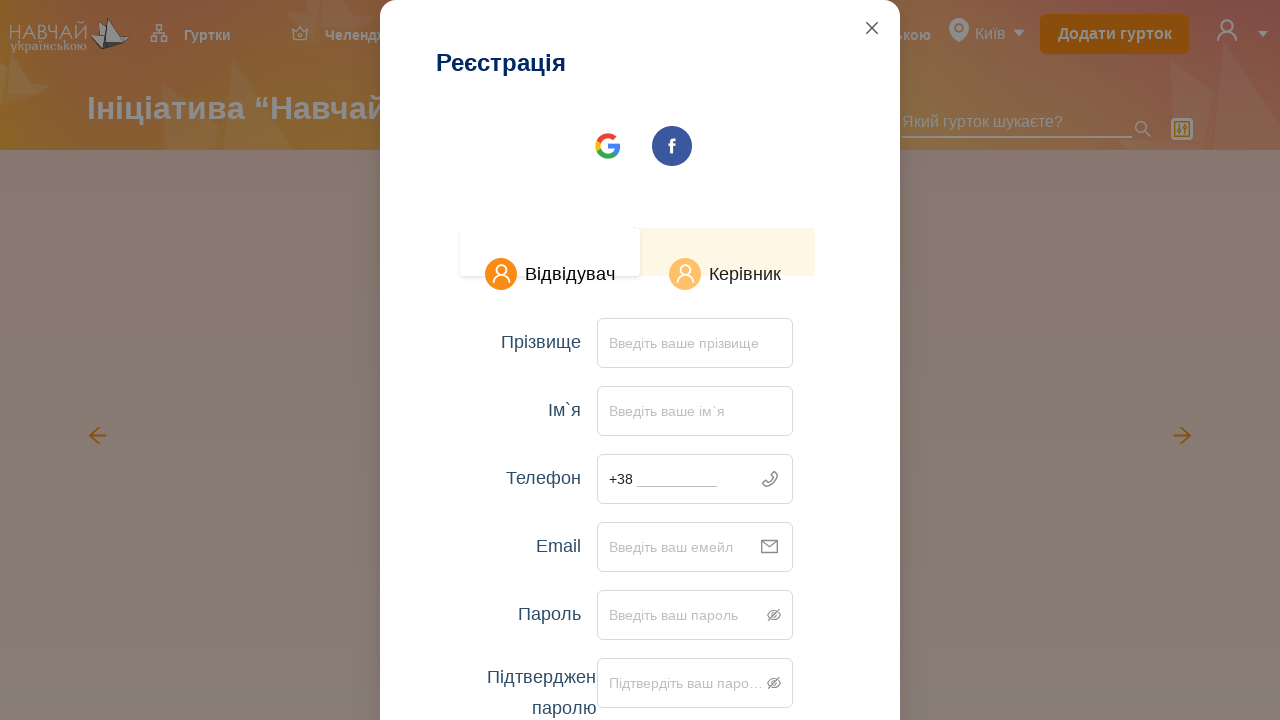

Last name field is present in the form
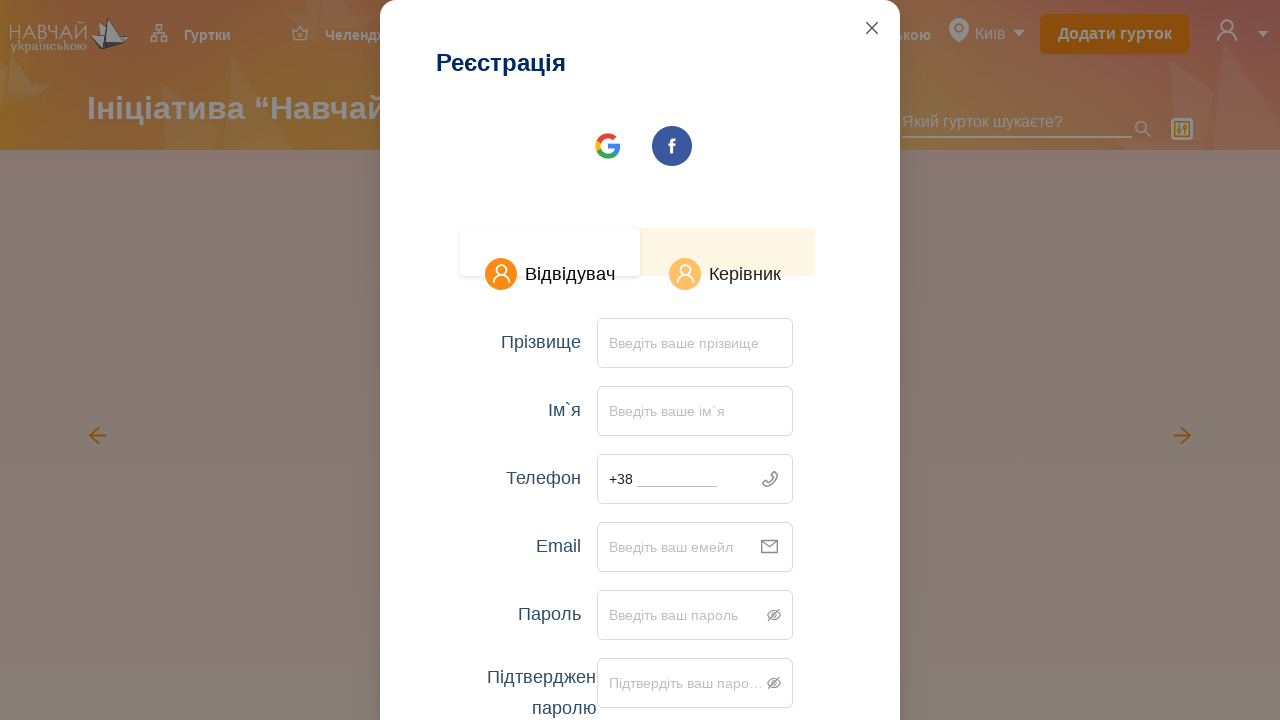

First name field is present in the form
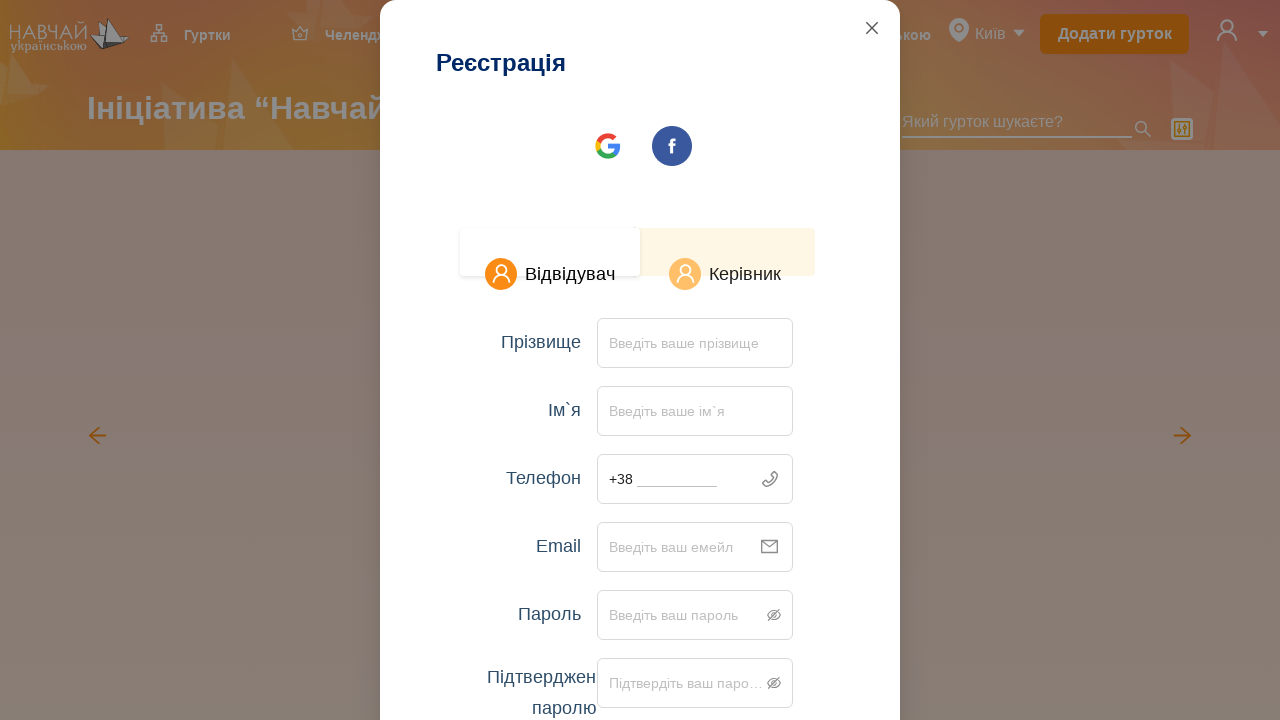

Phone field is present in the form
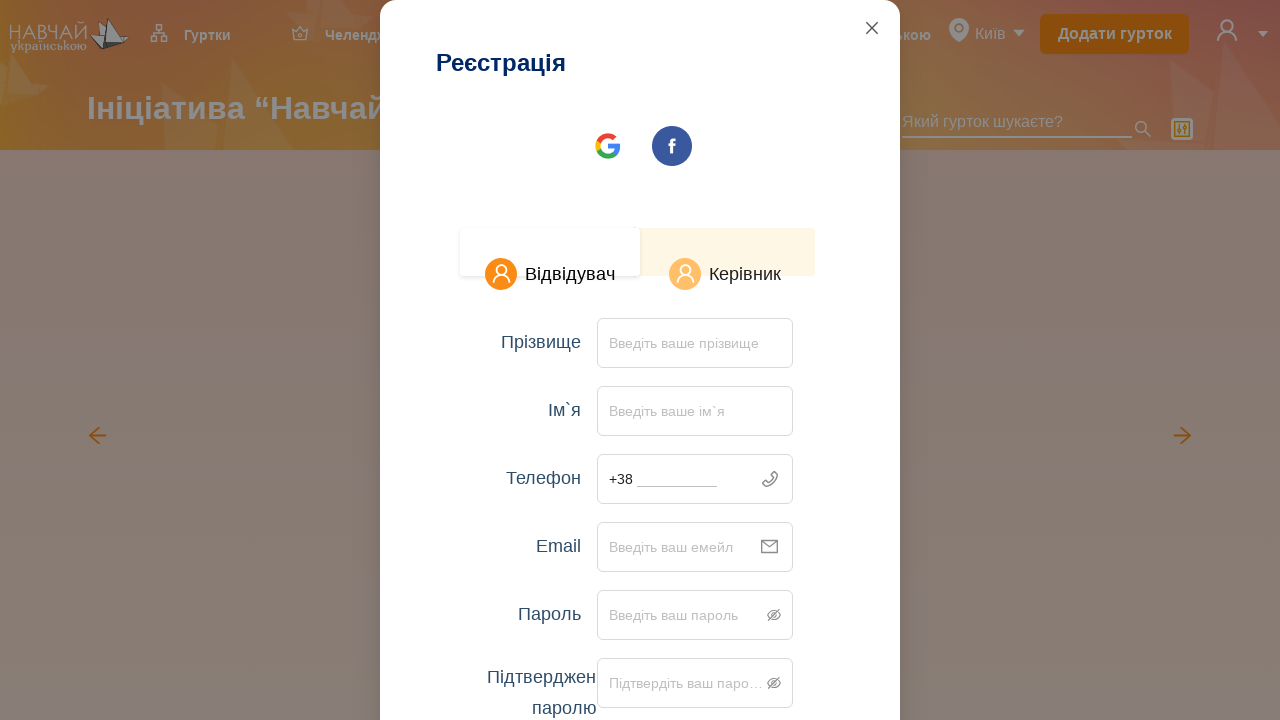

Email field is present in the form
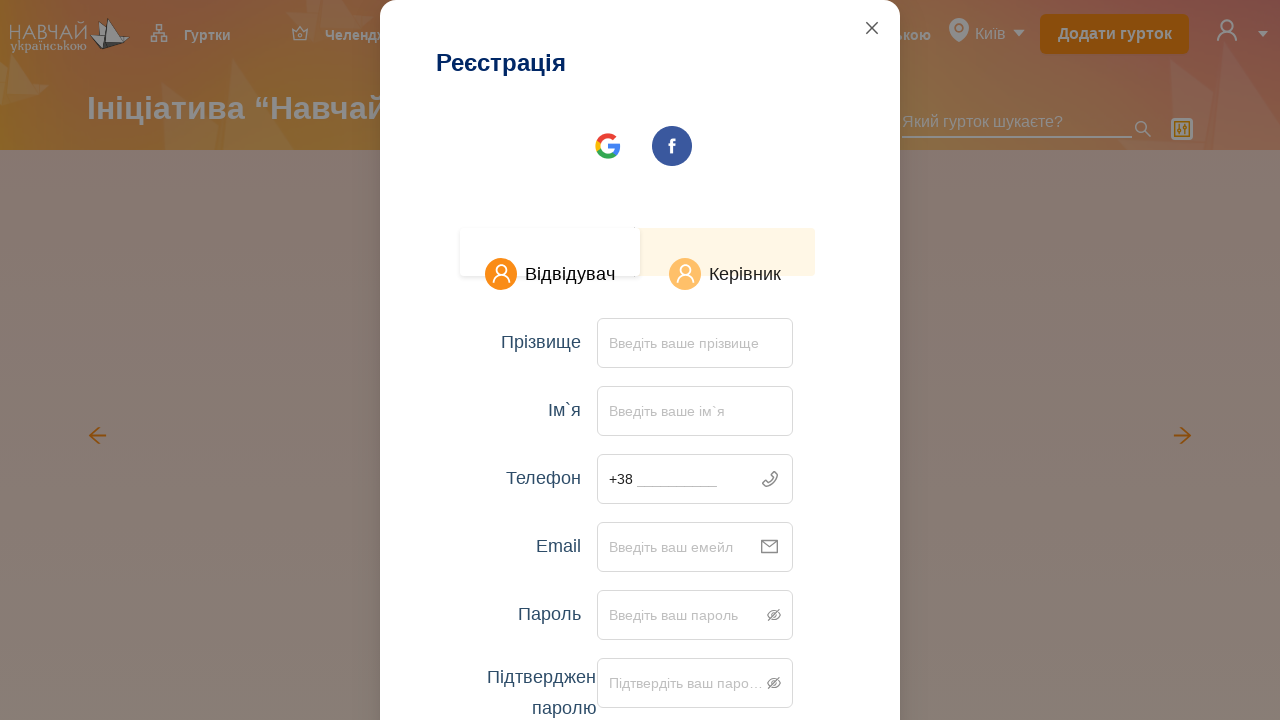

Password field is present in the form
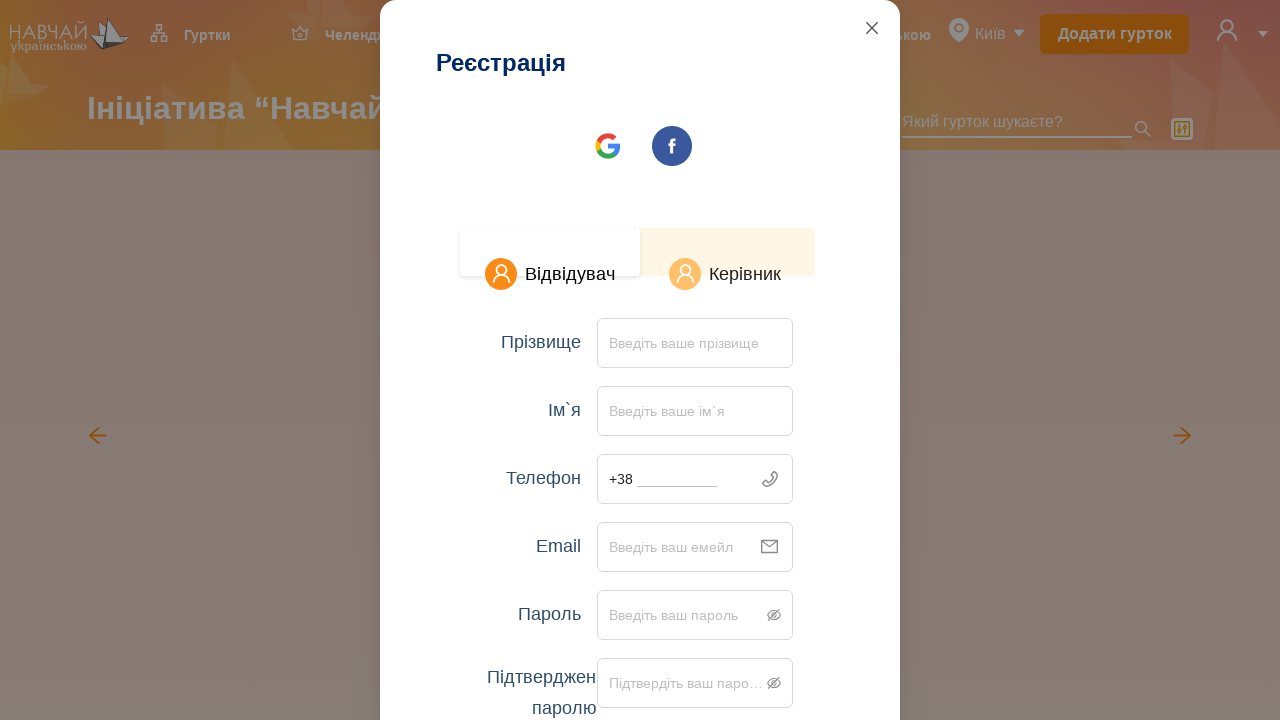

Confirm password field is present in the form
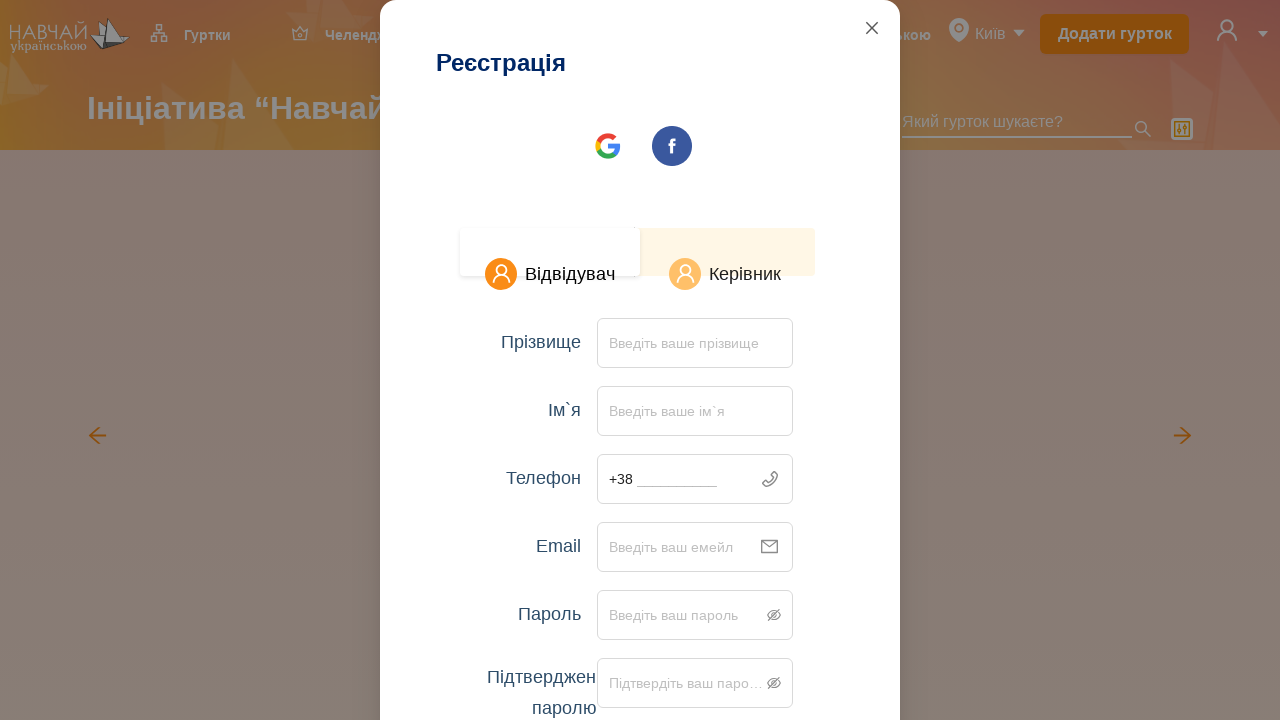

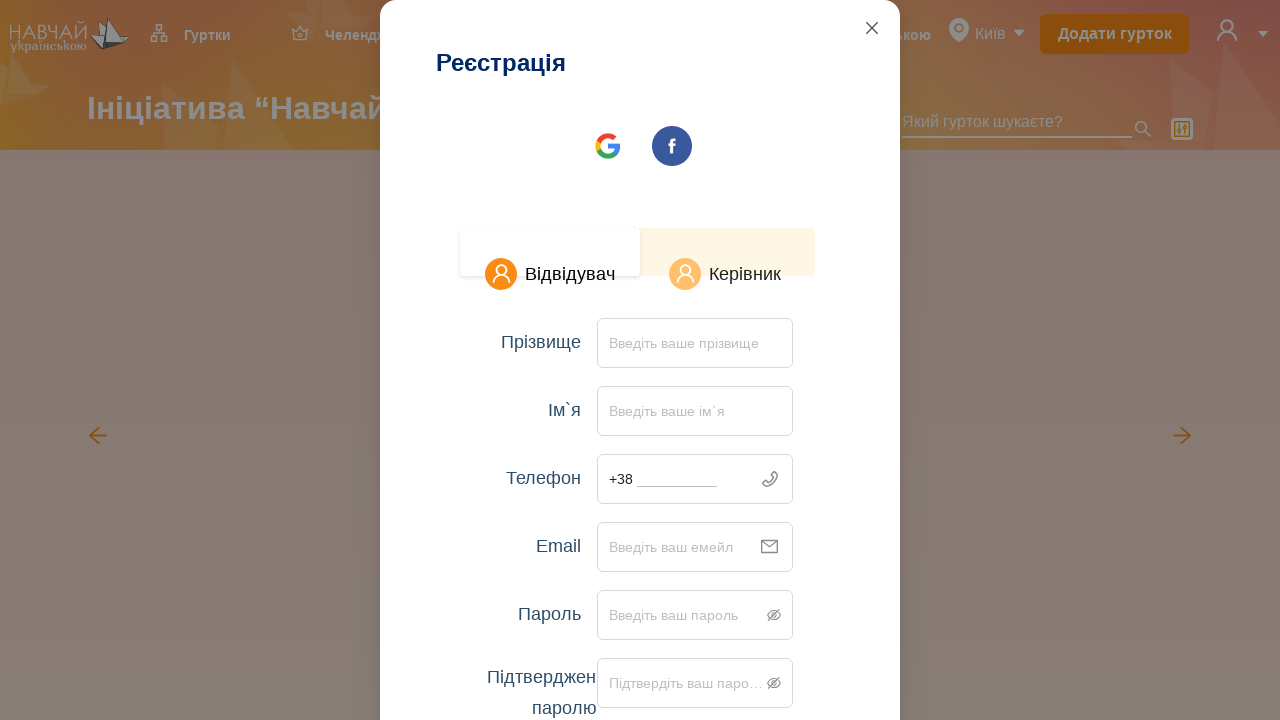